Tests the TIO.run online compiler by entering C++ code, providing input, and running the compilation

Starting URL: https://tio.run/#cpp-gcc

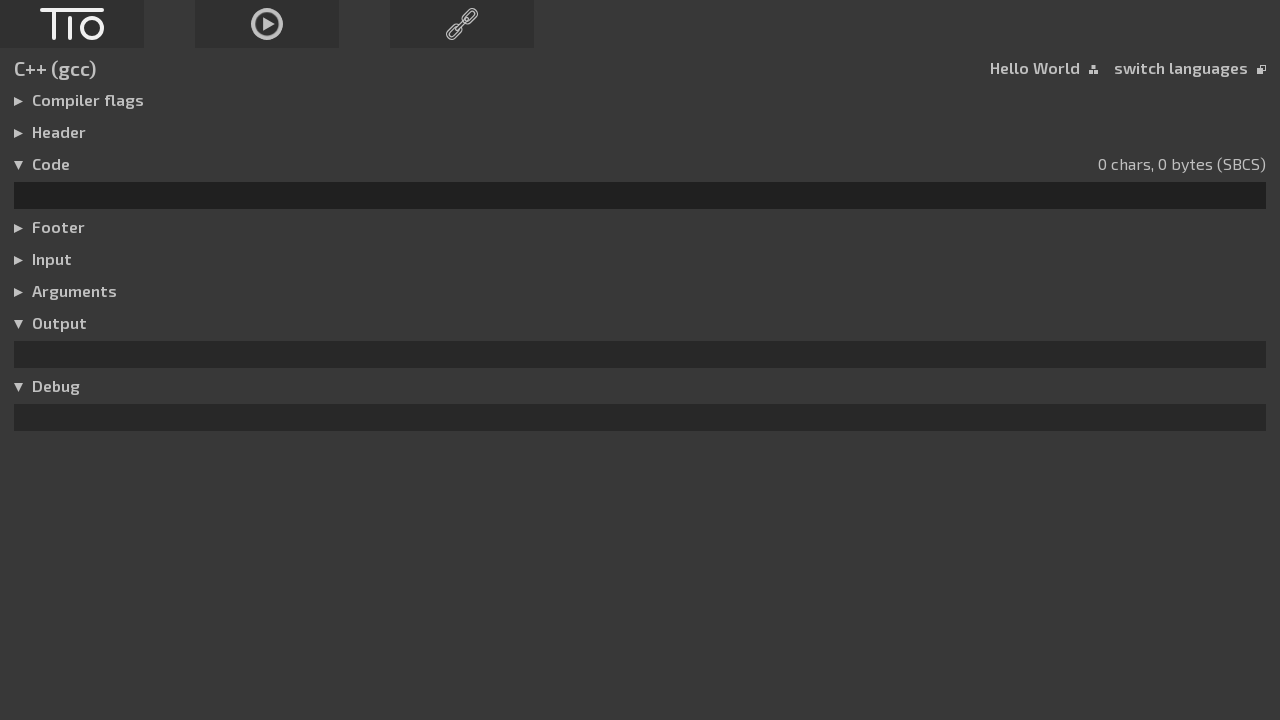

Entered C++ code into the code editor on #code
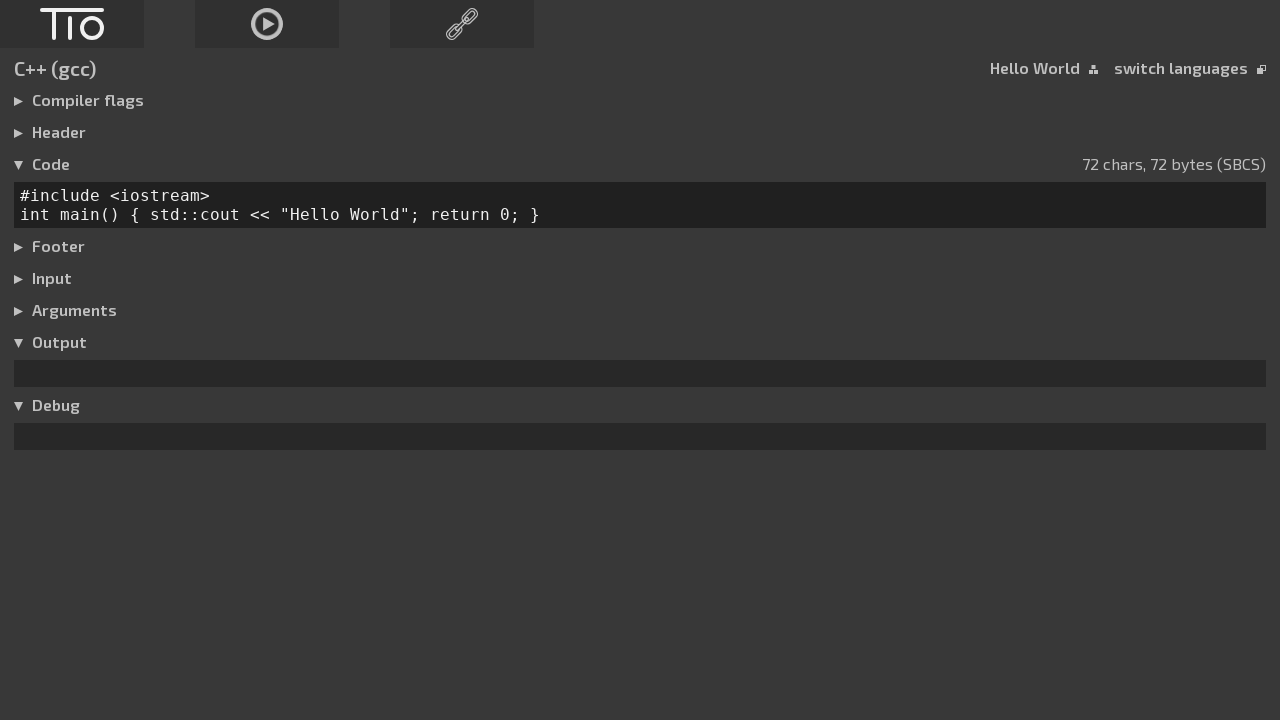

Clicked to expand input section at (23, 280) on xpath=/html/body/div[1]/div[4]/h3[5]/label
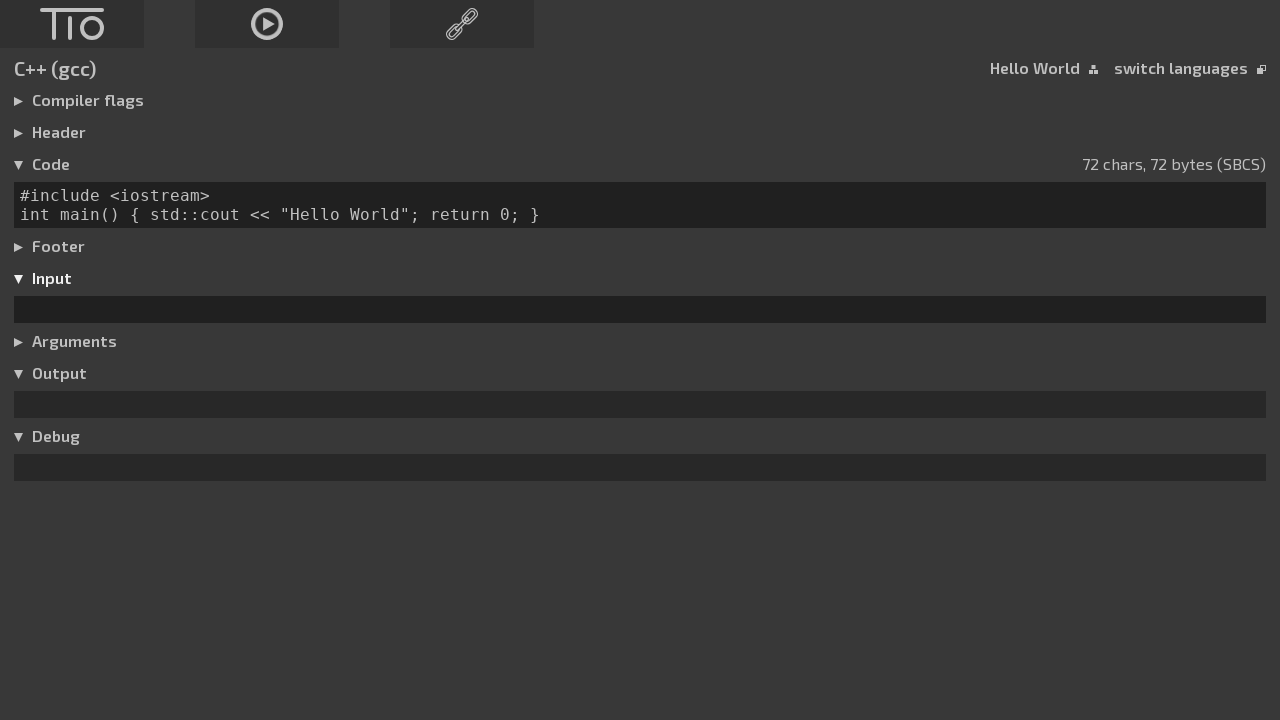

Filled input field with empty string on #input
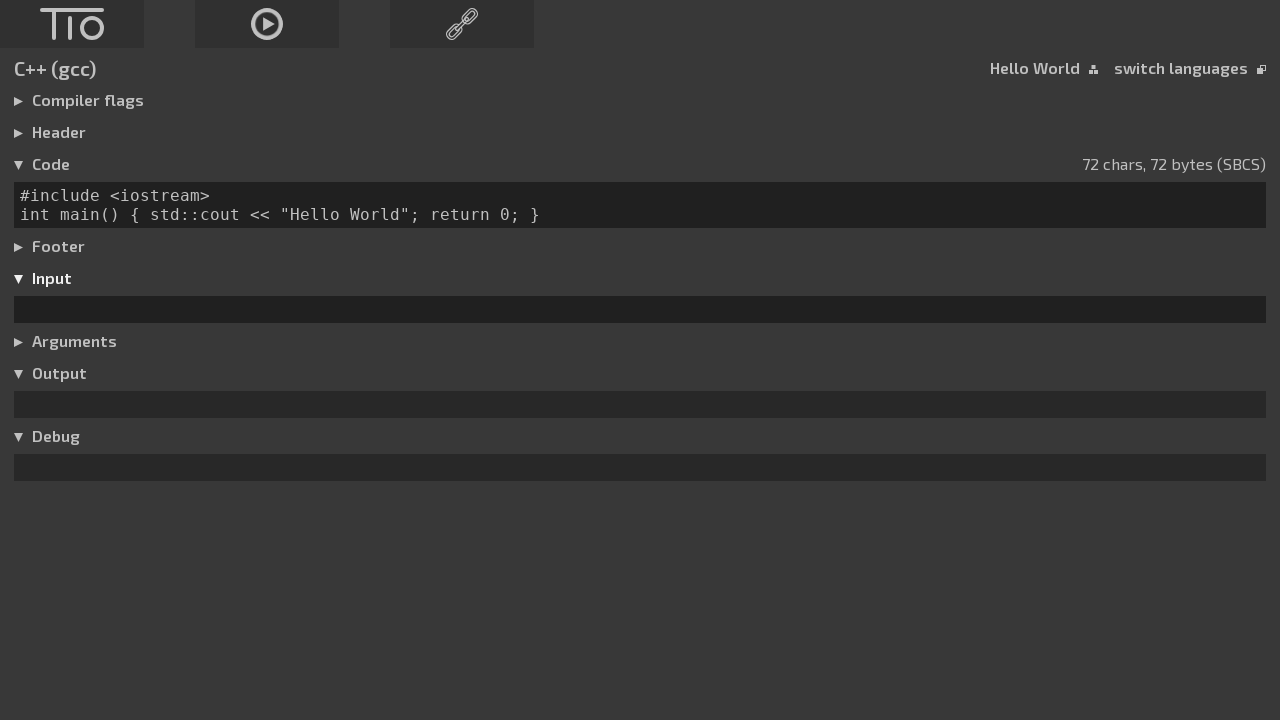

Clicked run button to compile and execute C++ code at (267, 24) on #run
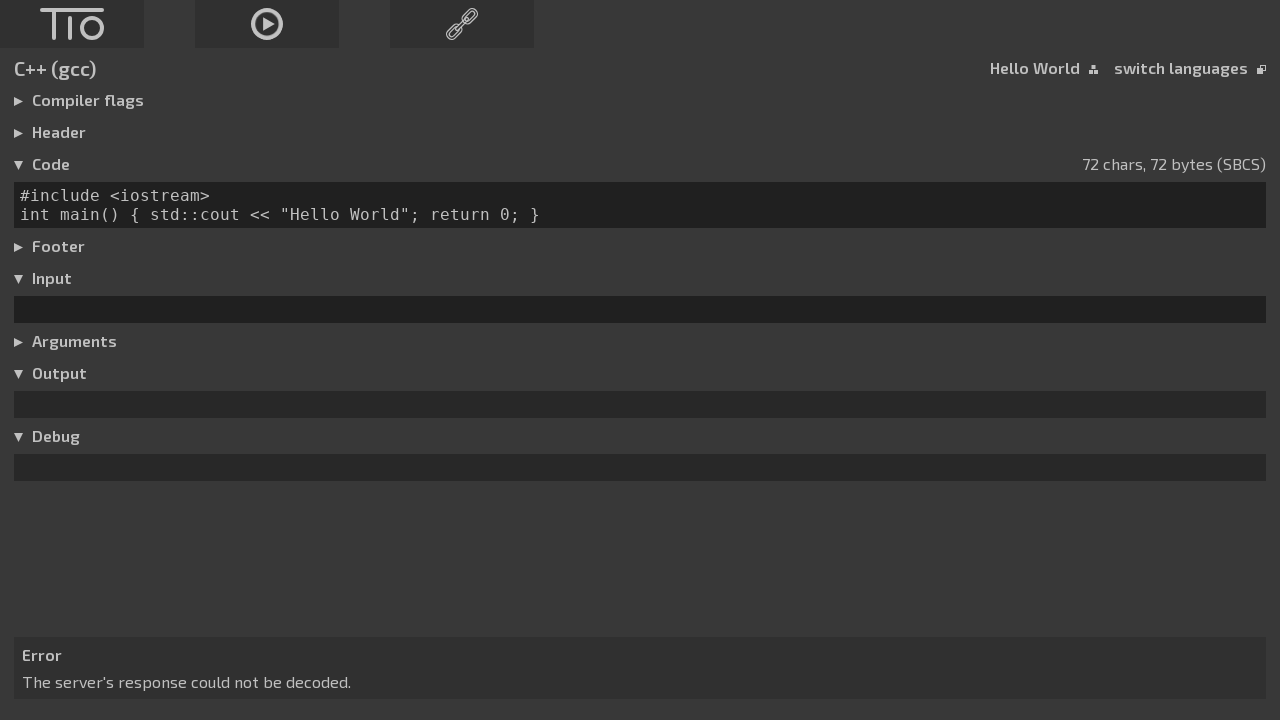

Waited 3000ms for compilation and execution to complete
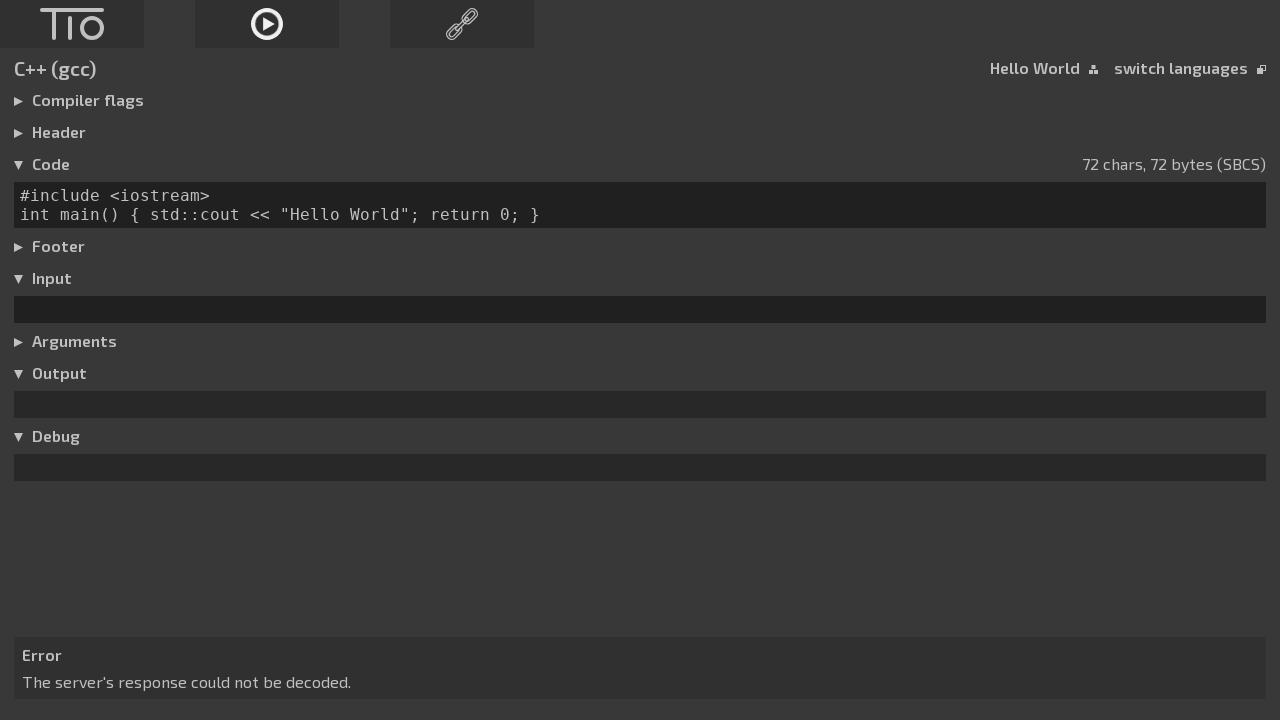

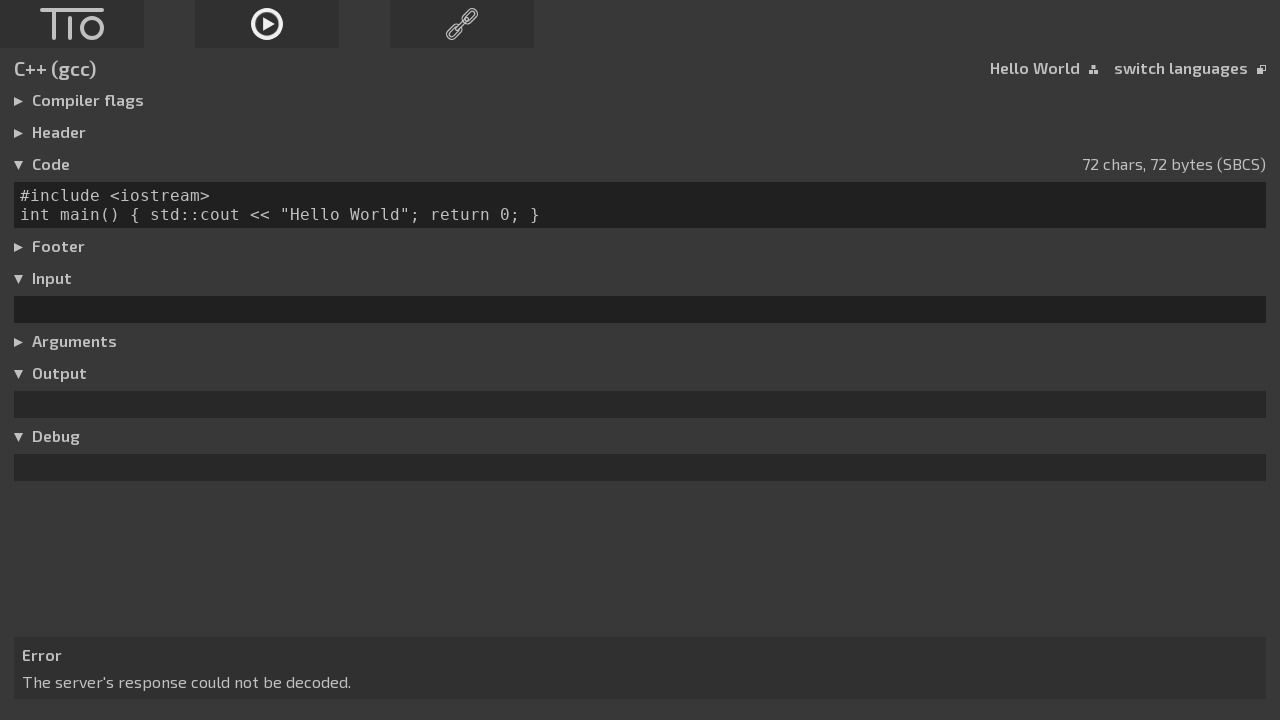